Tests drag and drop functionality by dragging a football element to two different drop zones and verifying the drops were successful

Starting URL: https://v1.training-support.net/selenium/drag-drop

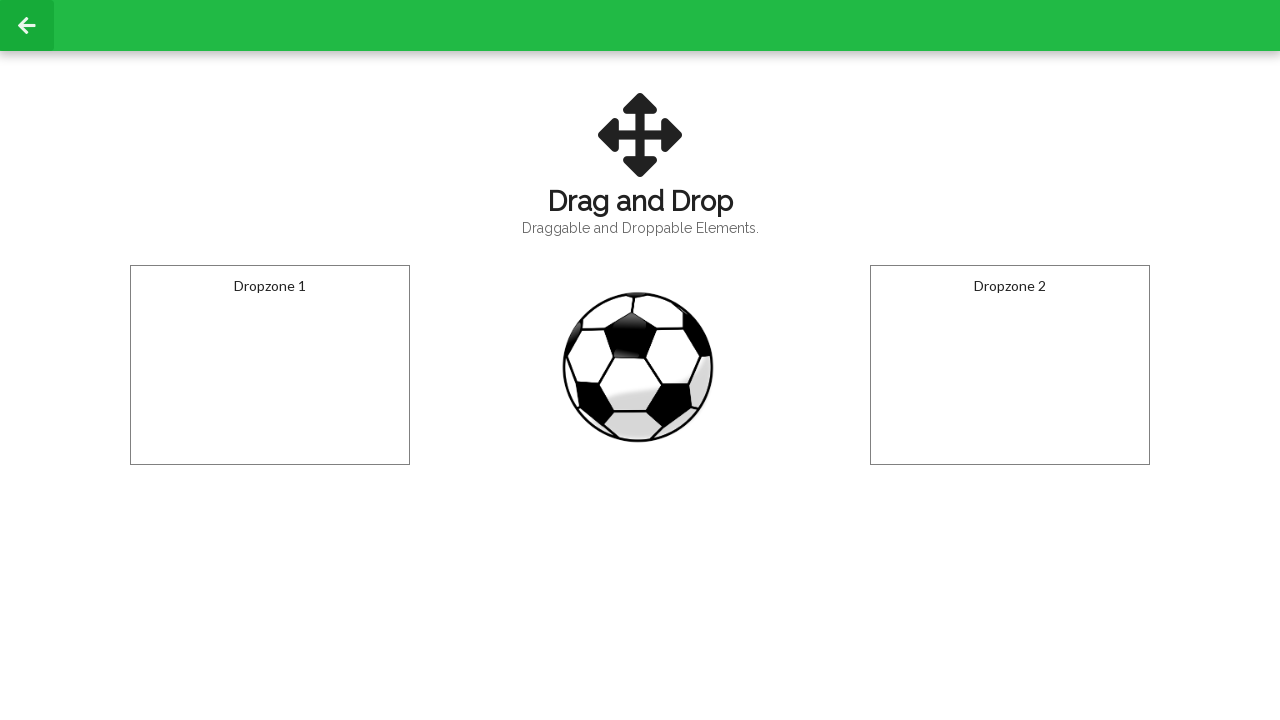

Waited for draggable football element to be visible
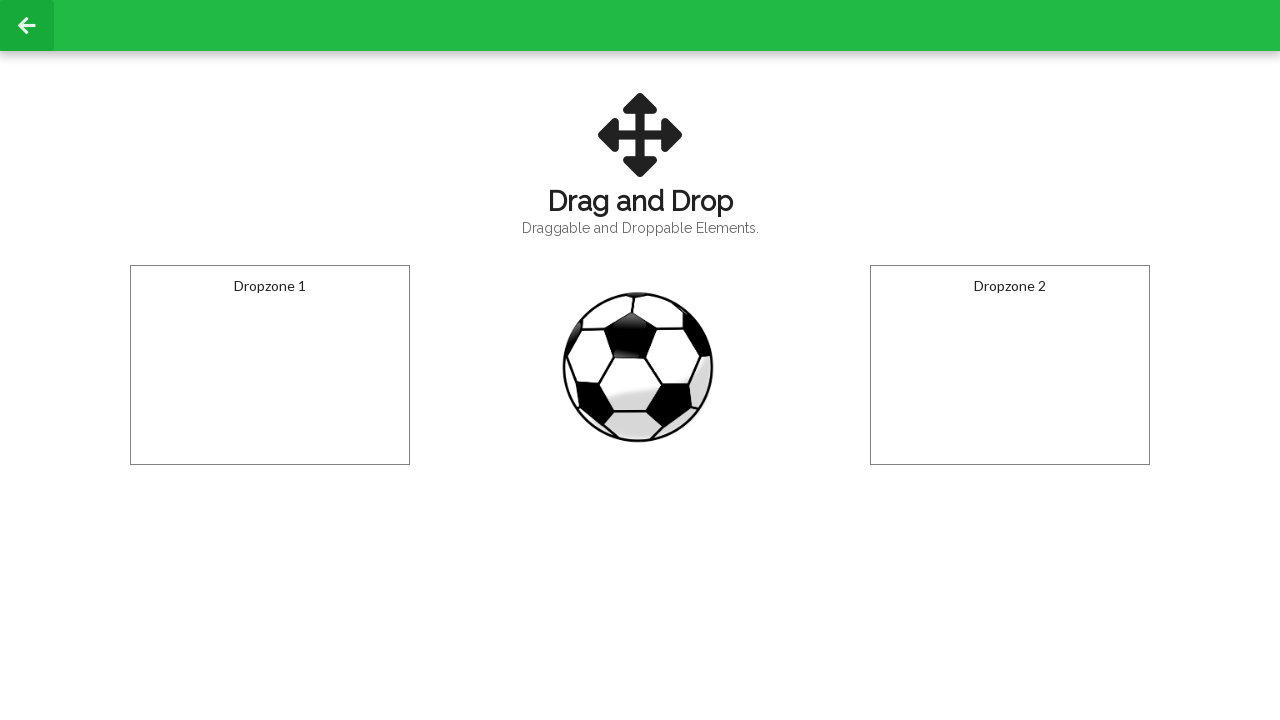

Located the draggable football element
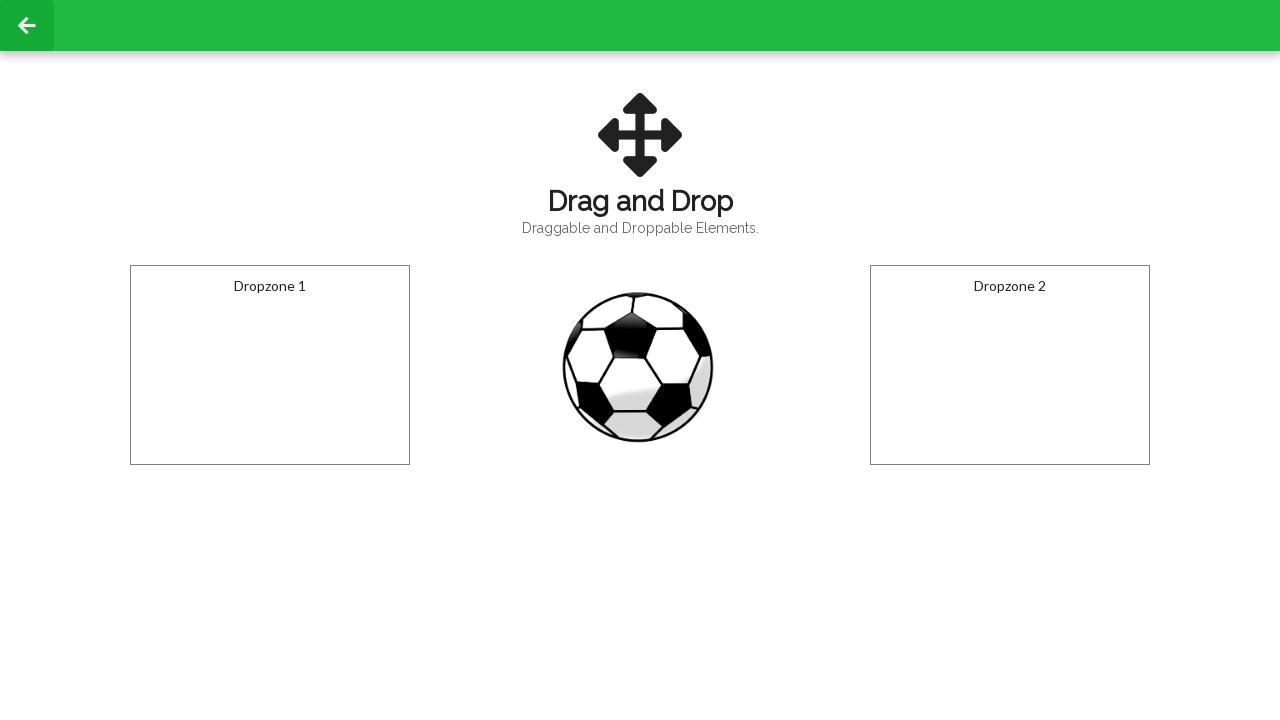

Located the first dropzone
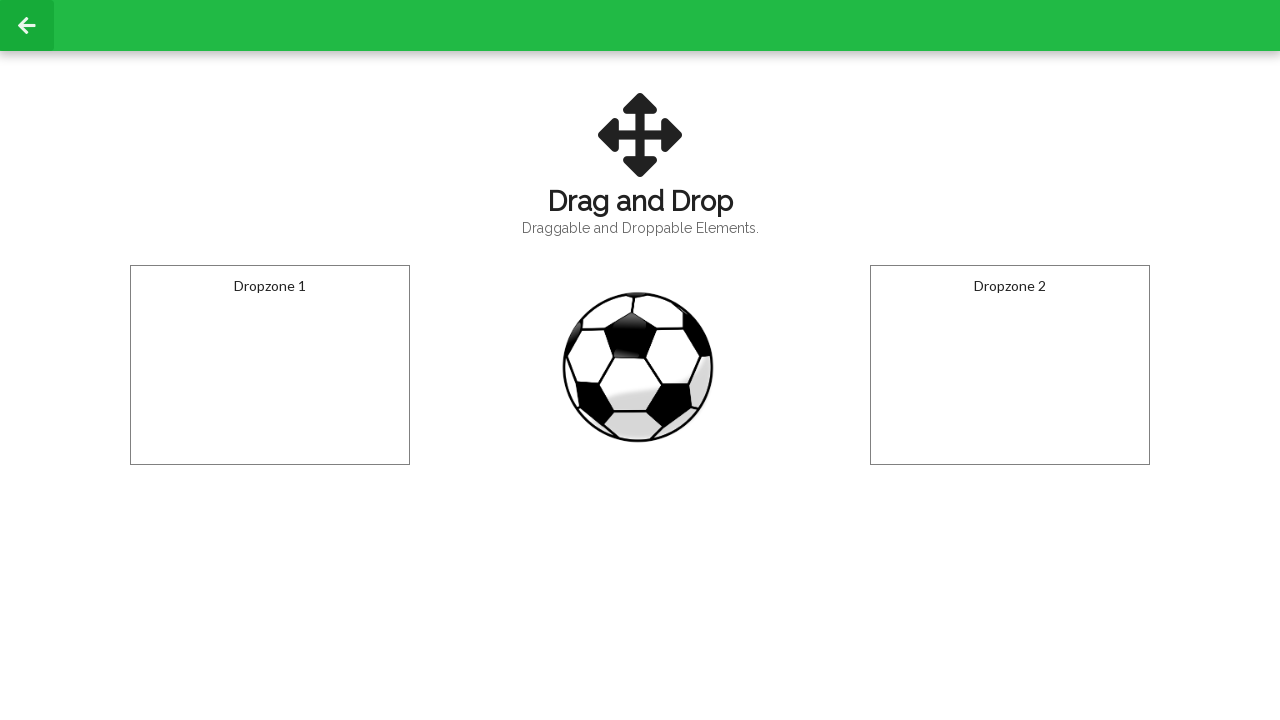

Located the second dropzone
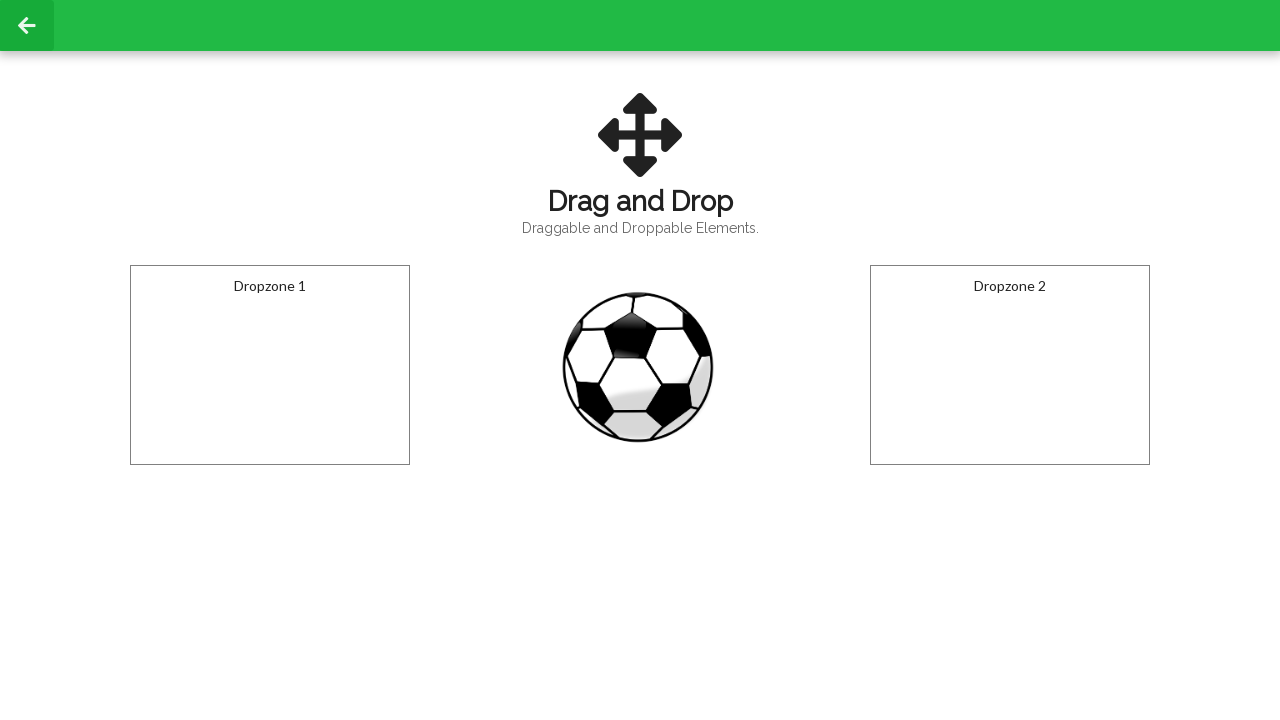

Dragged football to the first dropzone at (270, 365)
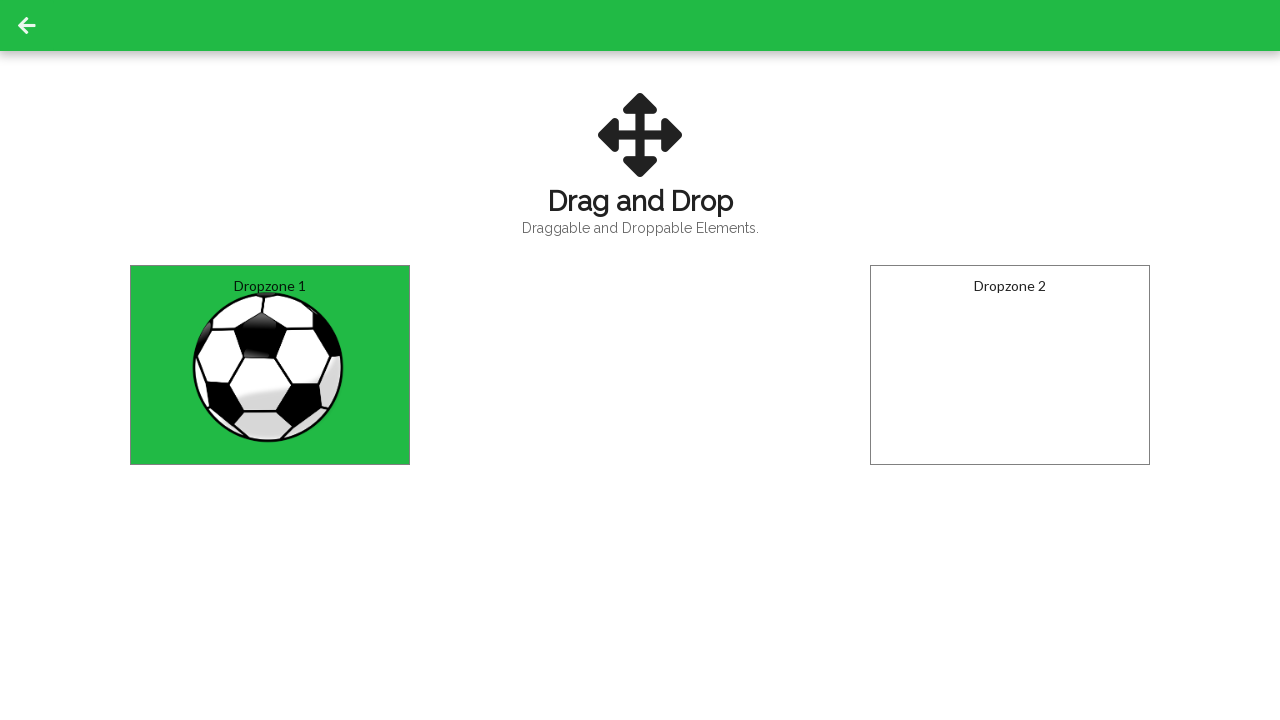

Verified that football was successfully dropped in the first dropzone
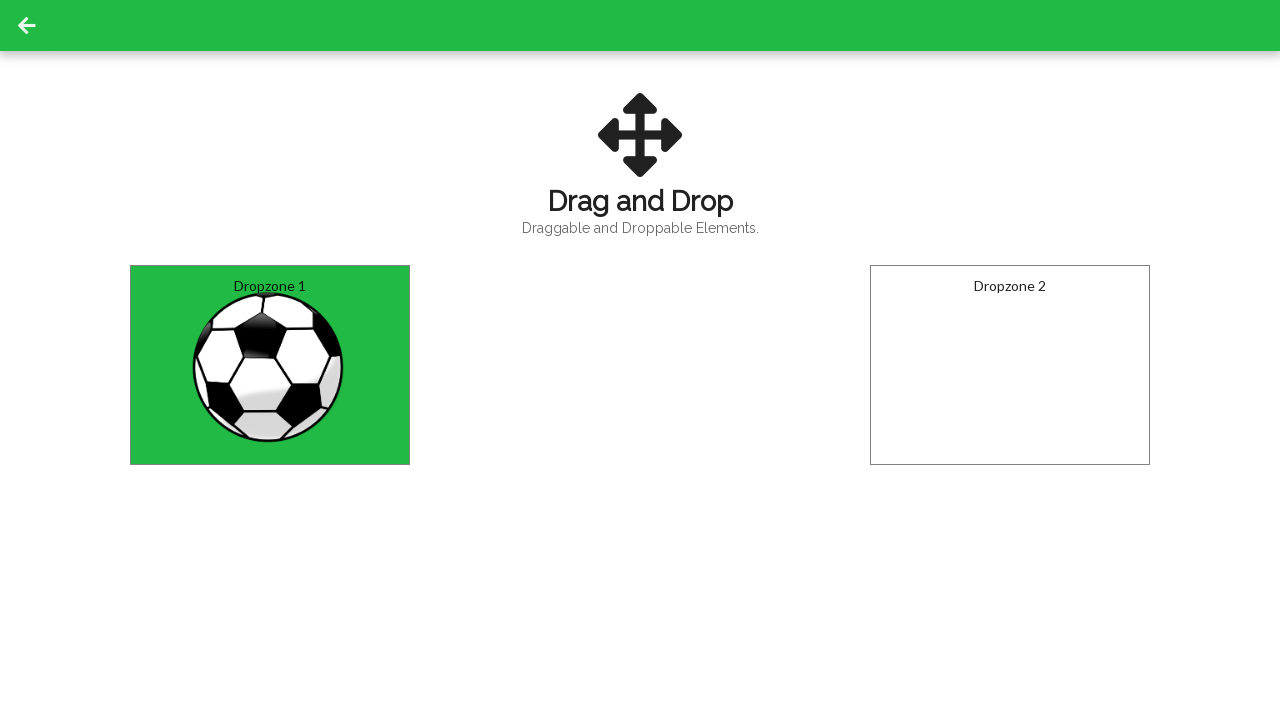

Dragged football to the second dropzone at (1010, 365)
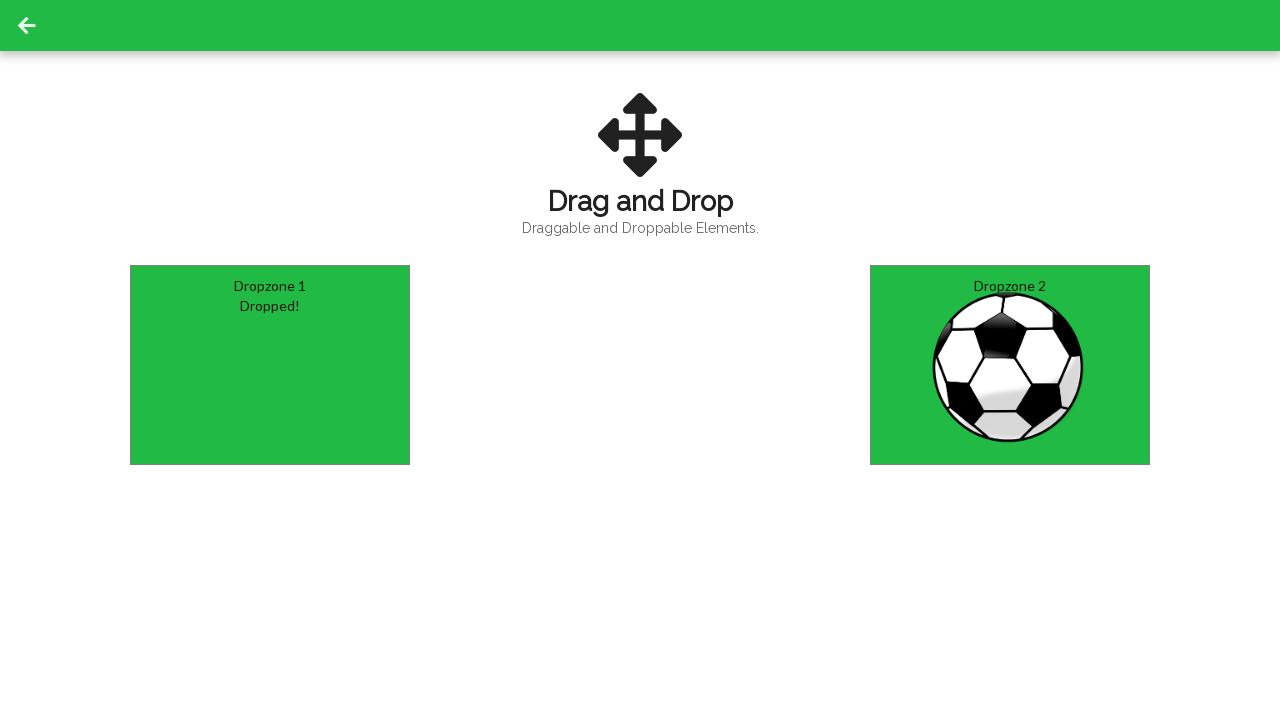

Verified that football was successfully dropped in the second dropzone
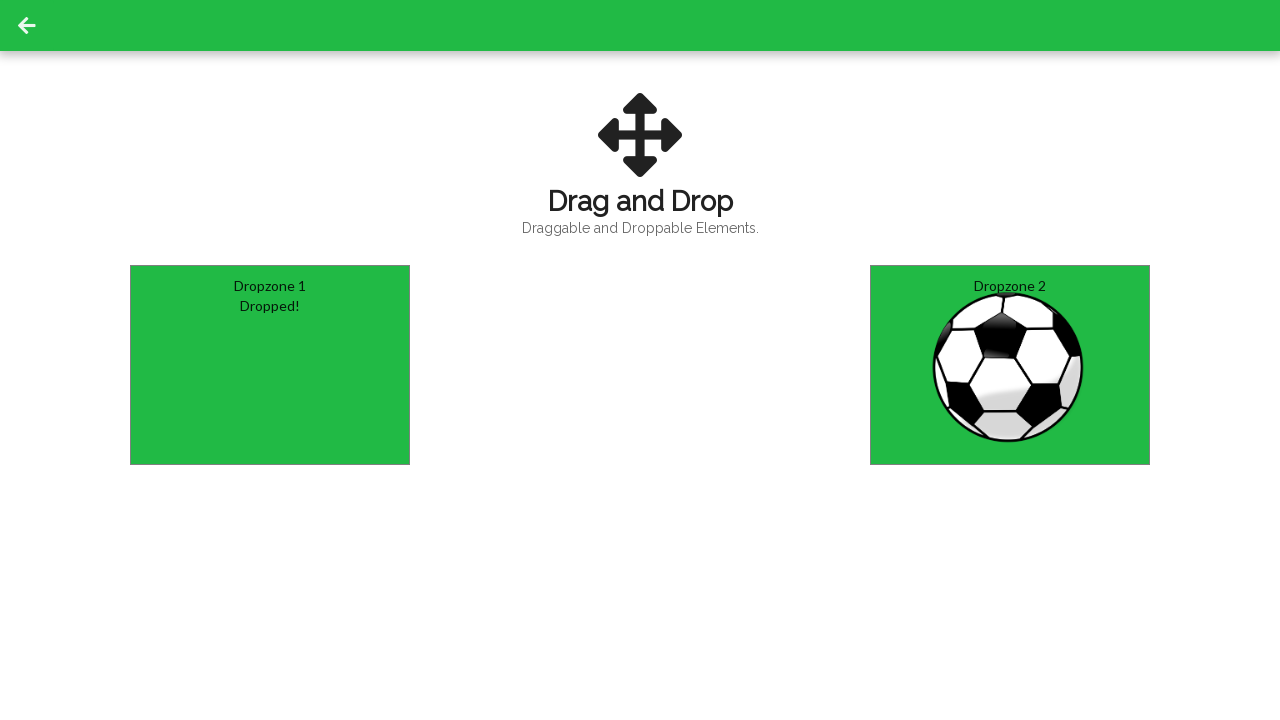

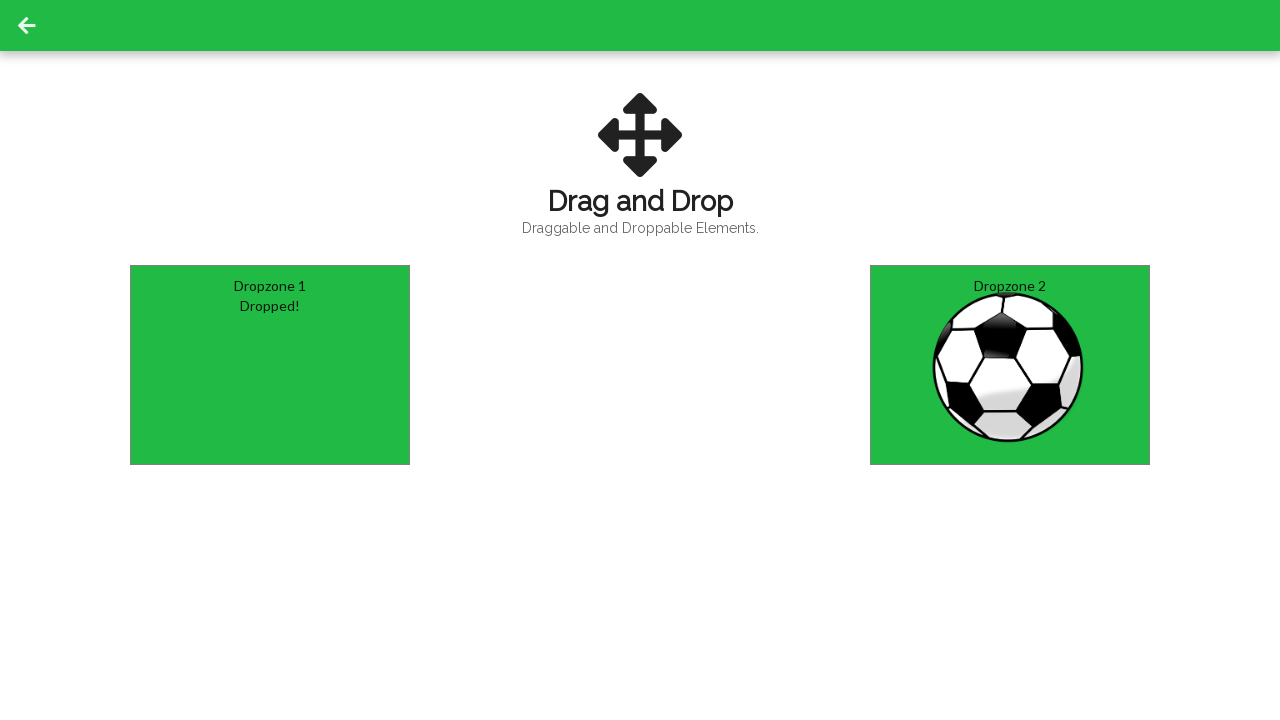